Navigates to the OrangeHRM 30-day trial page and waits for the page to load

Starting URL: https://www.orangehrm.com/orangehrm-30-day-trail/

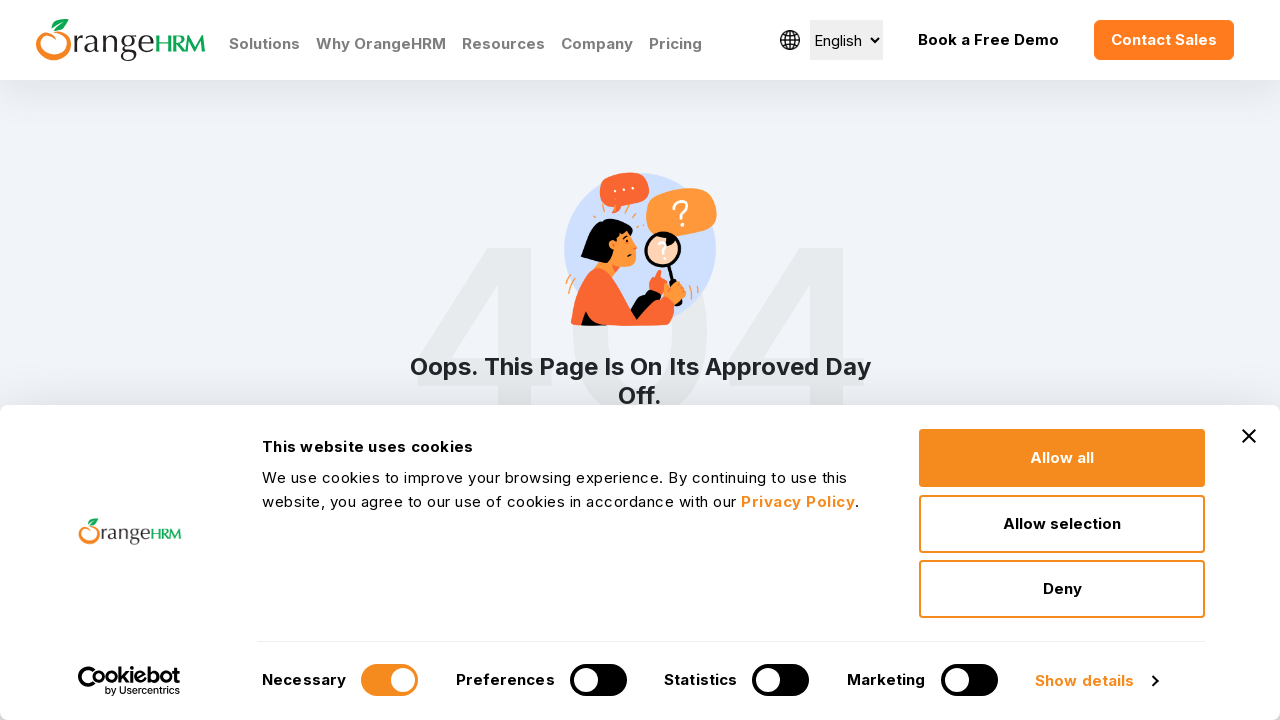

Navigated to OrangeHRM 30-day trial page
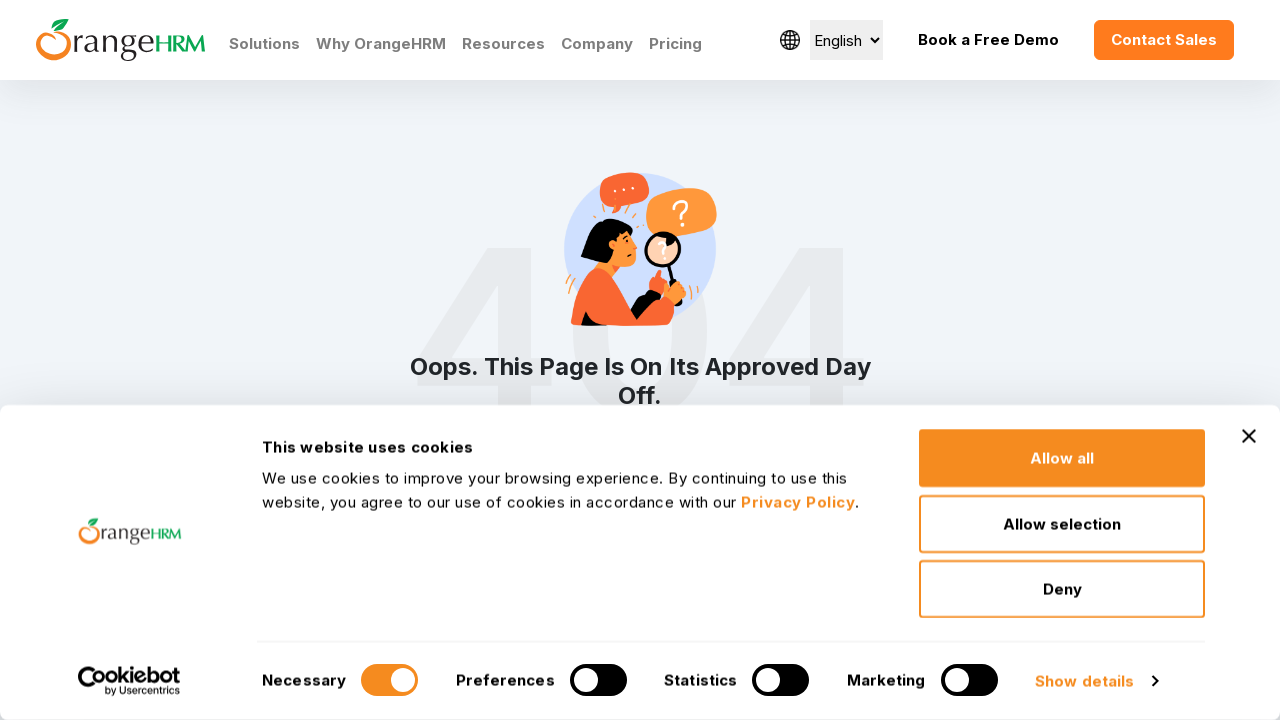

Page DOM content loaded
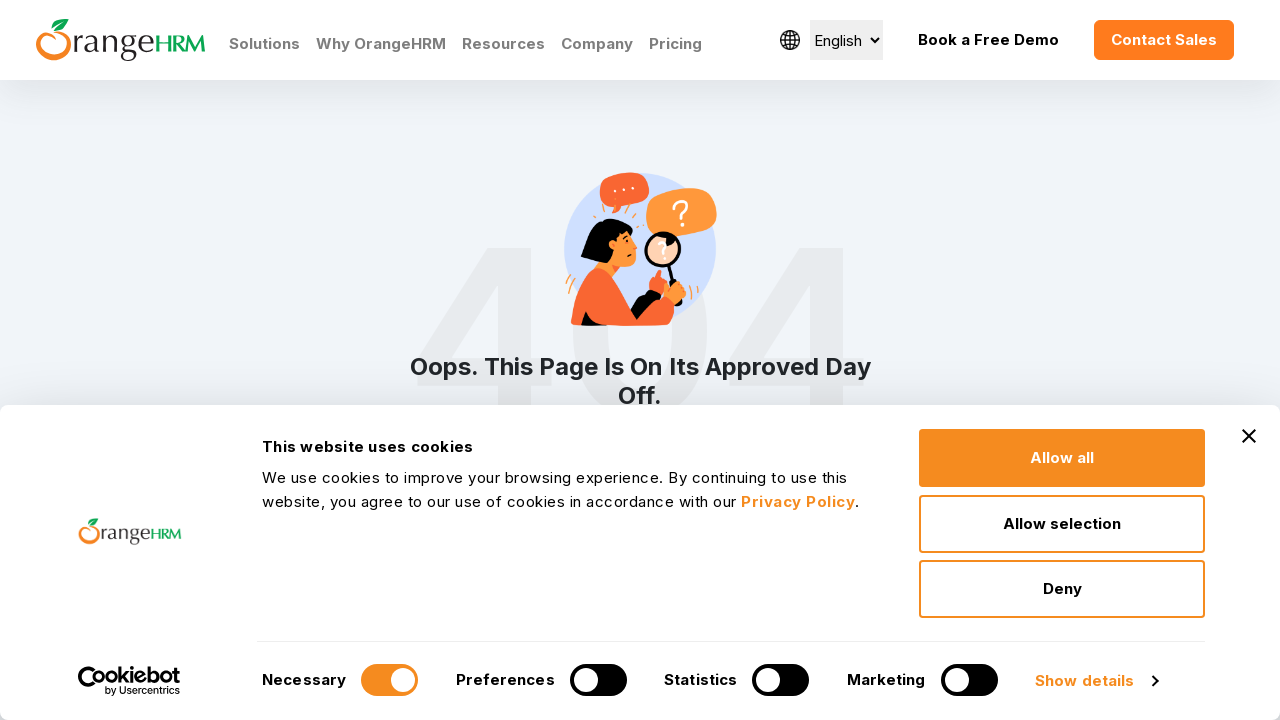

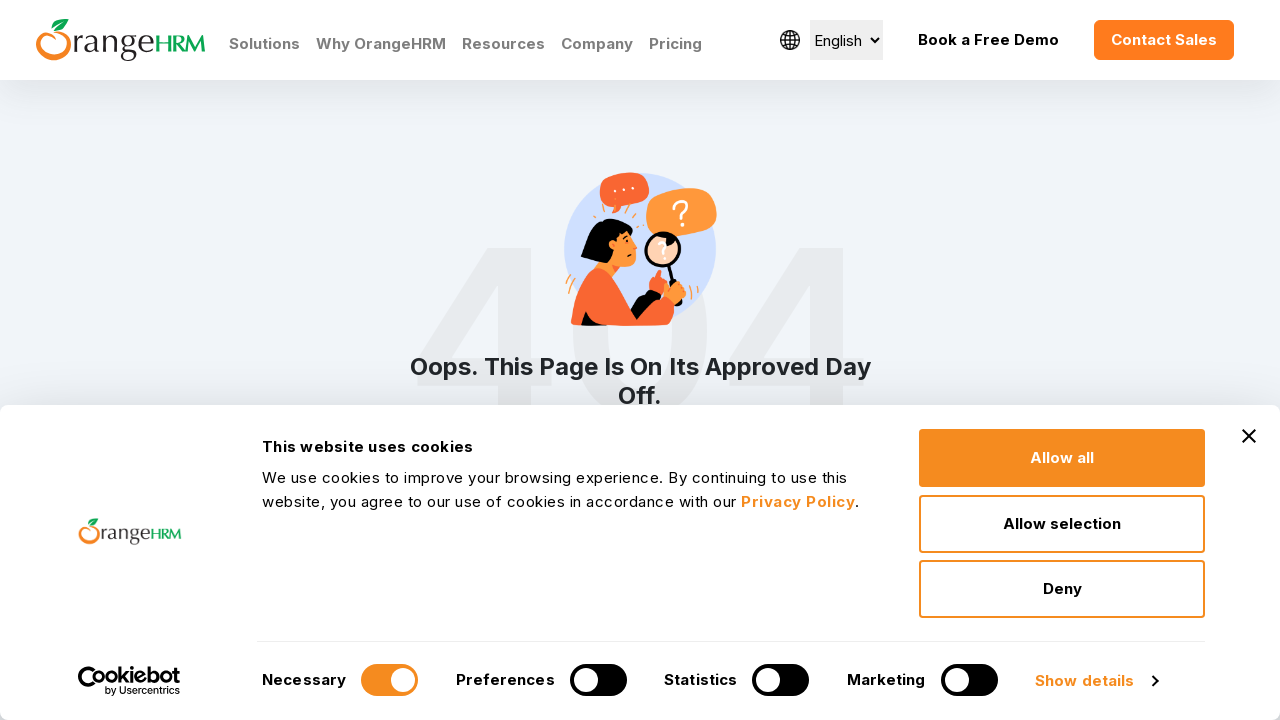